Tests the FPT invoice lookup functionality by filling in a tax code and lookup code, then clicking the search button to query invoice information.

Starting URL: https://tracuuhoadon.fpt.com/

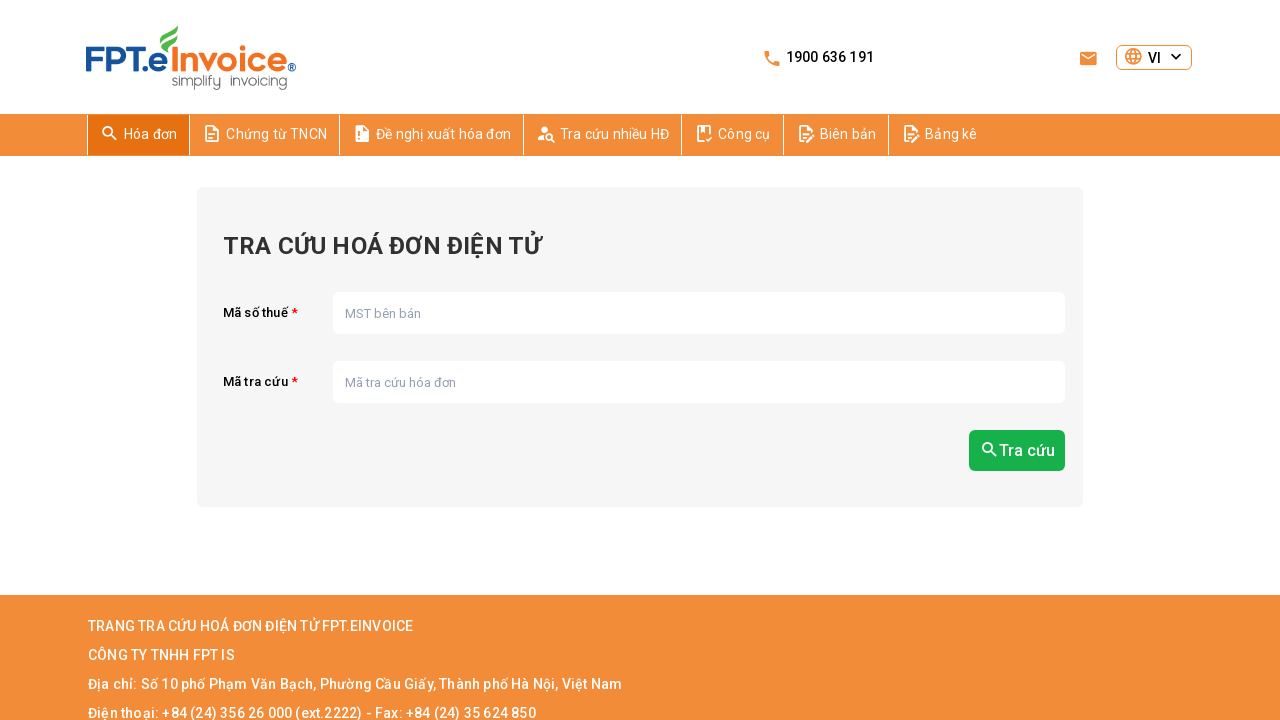

Tax code input field loaded
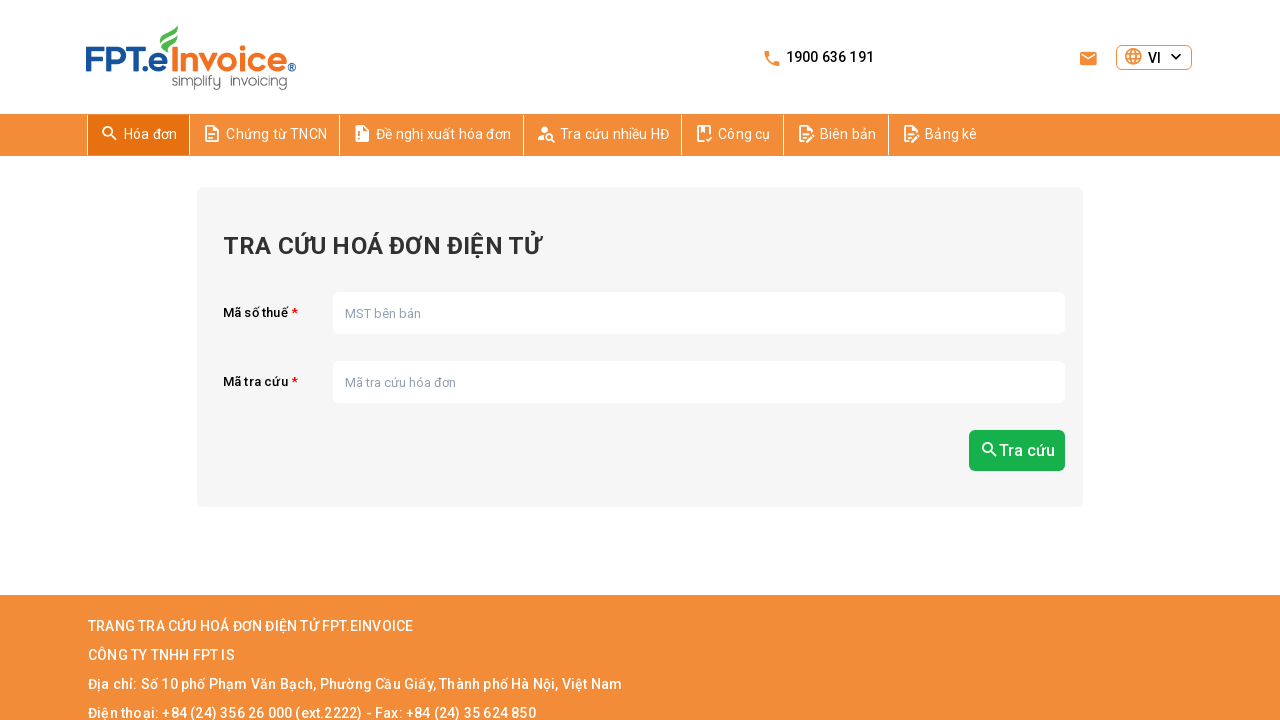

Filled tax code field with '0102345678' on //label[contains(text(), 'Mã số thuế')]/following-sibling::input
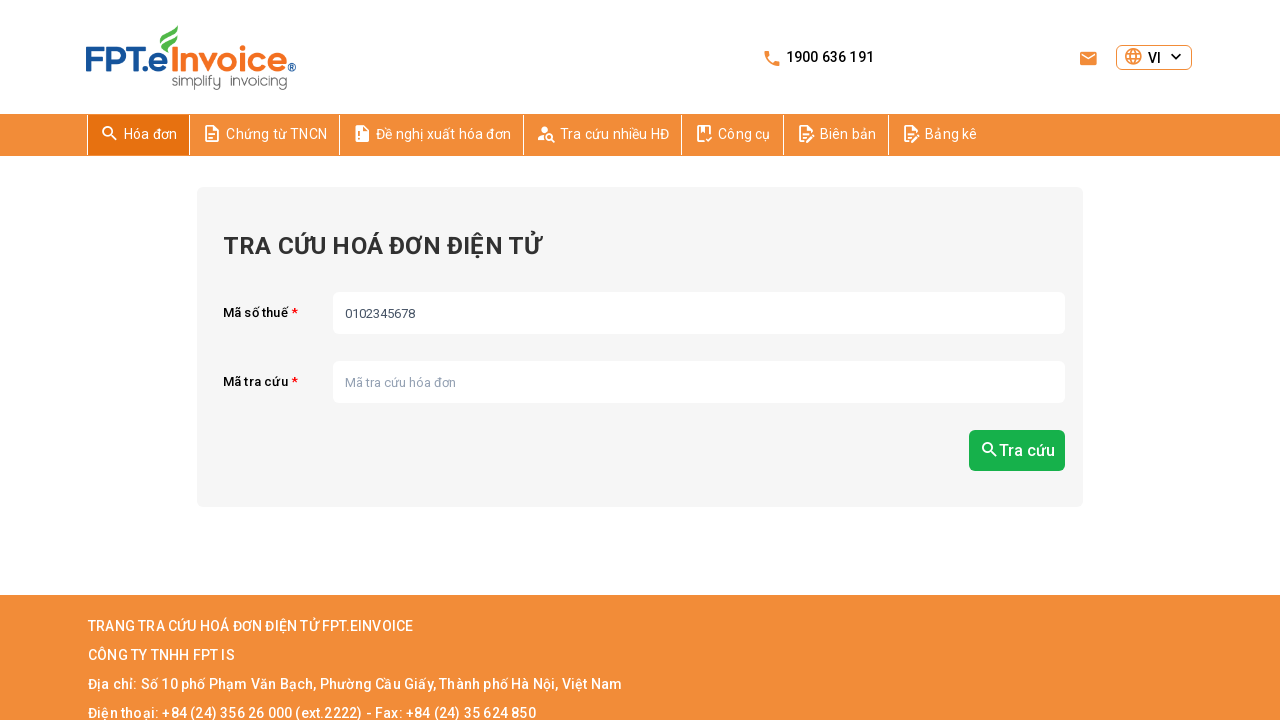

Lookup code input field loaded
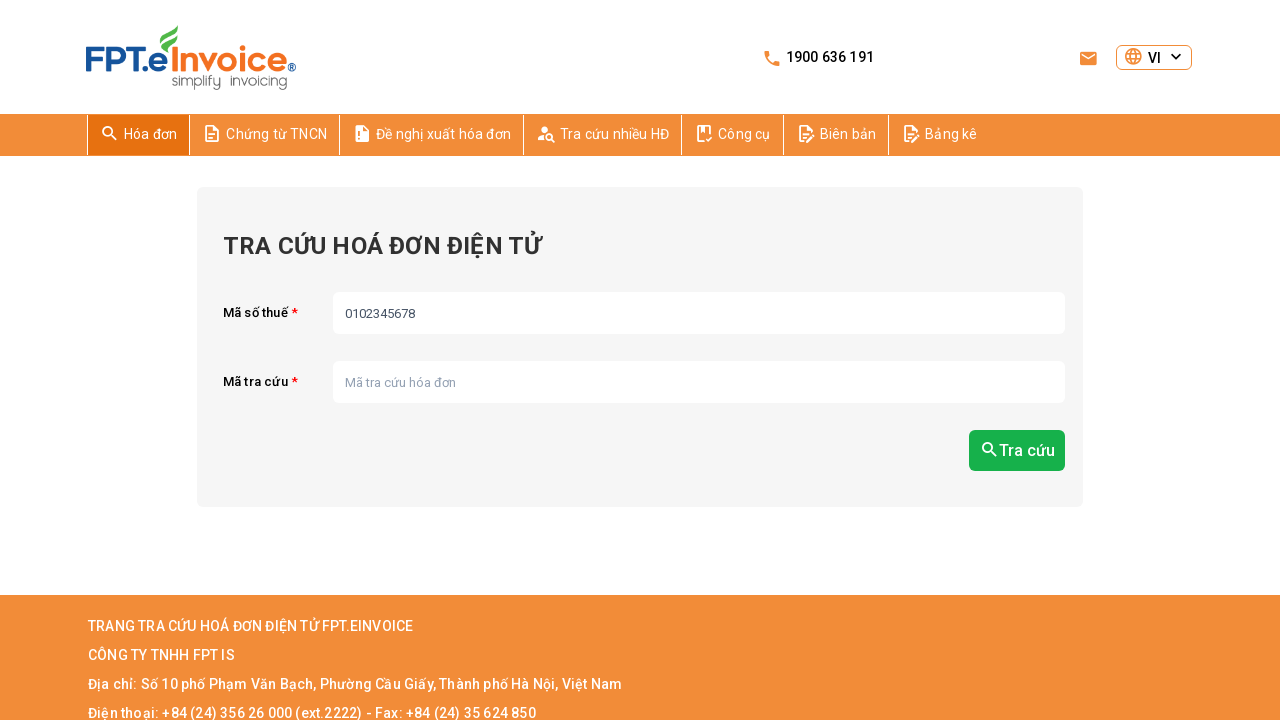

Filled lookup code field with 'ABC123XYZ' on //label[contains(text(), 'Mã tra cứu')]/following-sibling::input
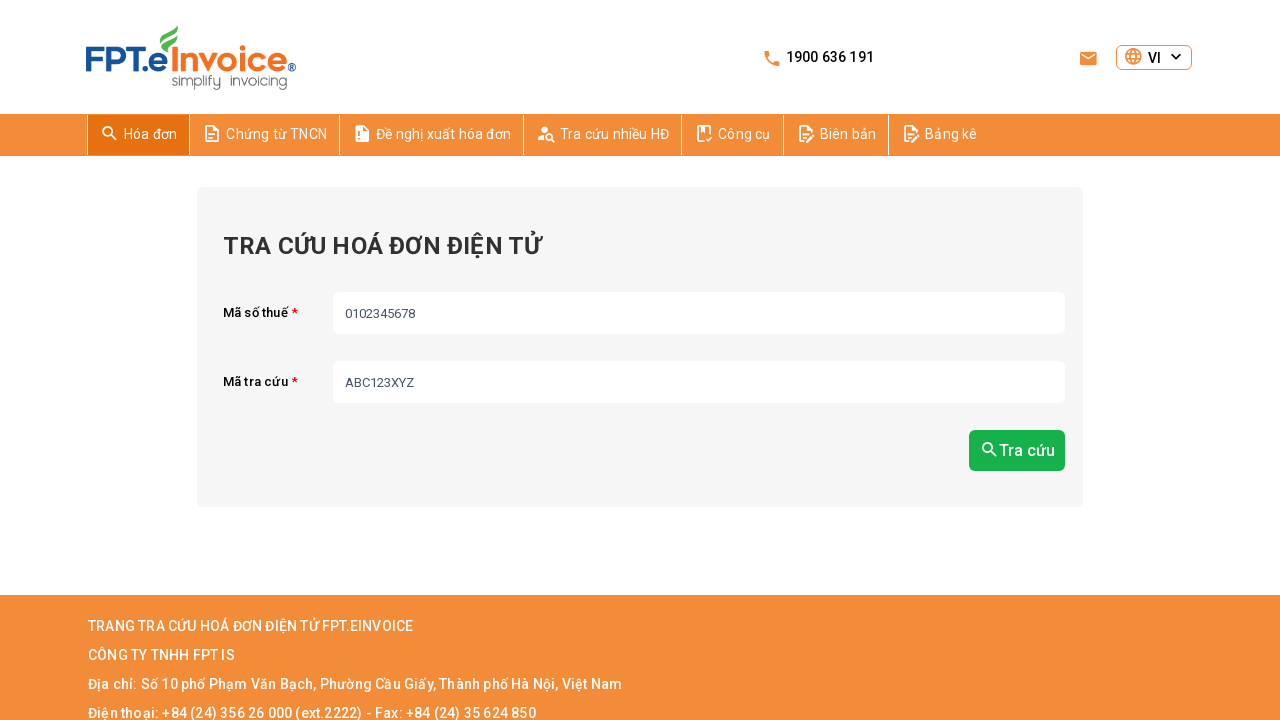

Clicked 'Tra cứu' search button at (1017, 450) on xpath=//button[contains(text(), 'Tra cứu')]
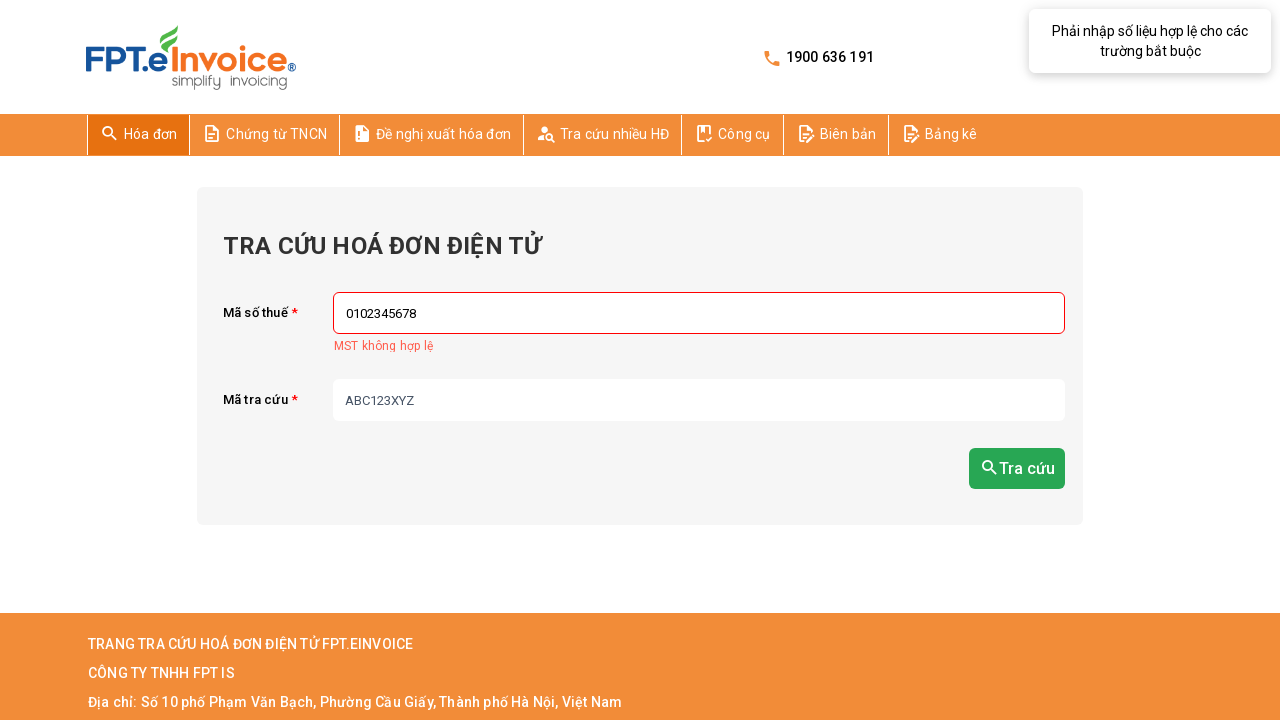

Waited 3 seconds for page to process invoice lookup request
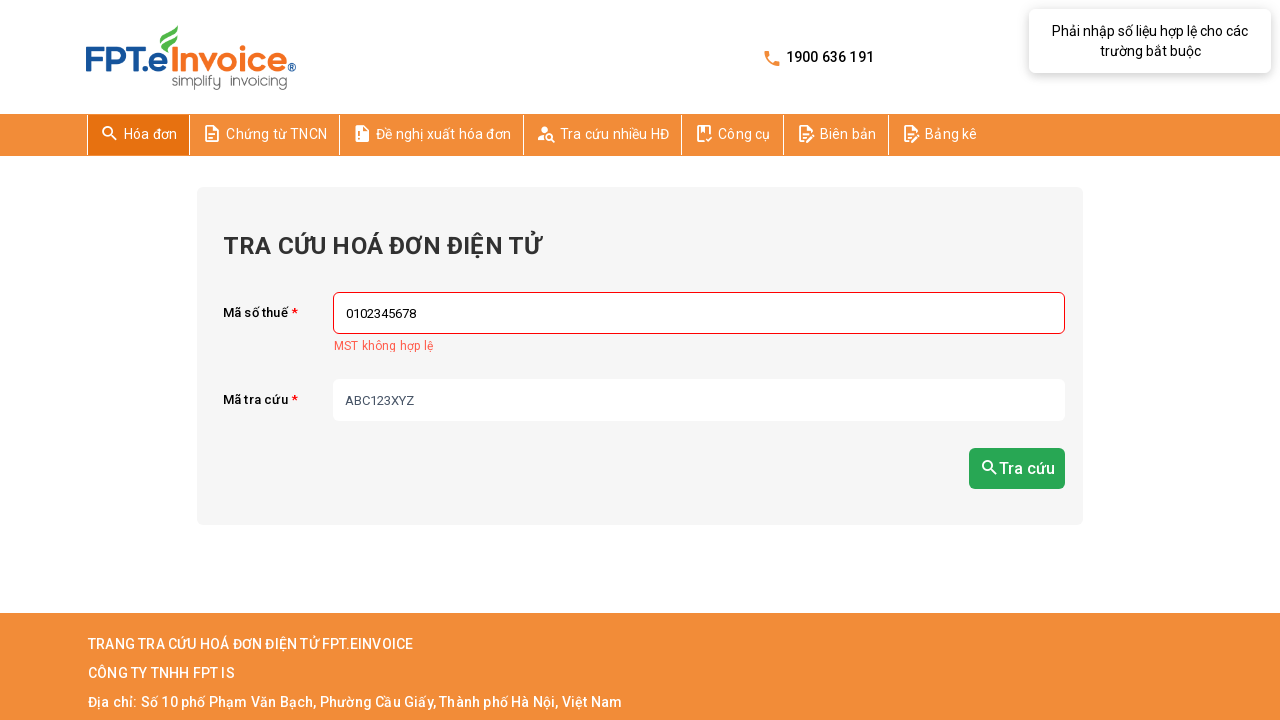

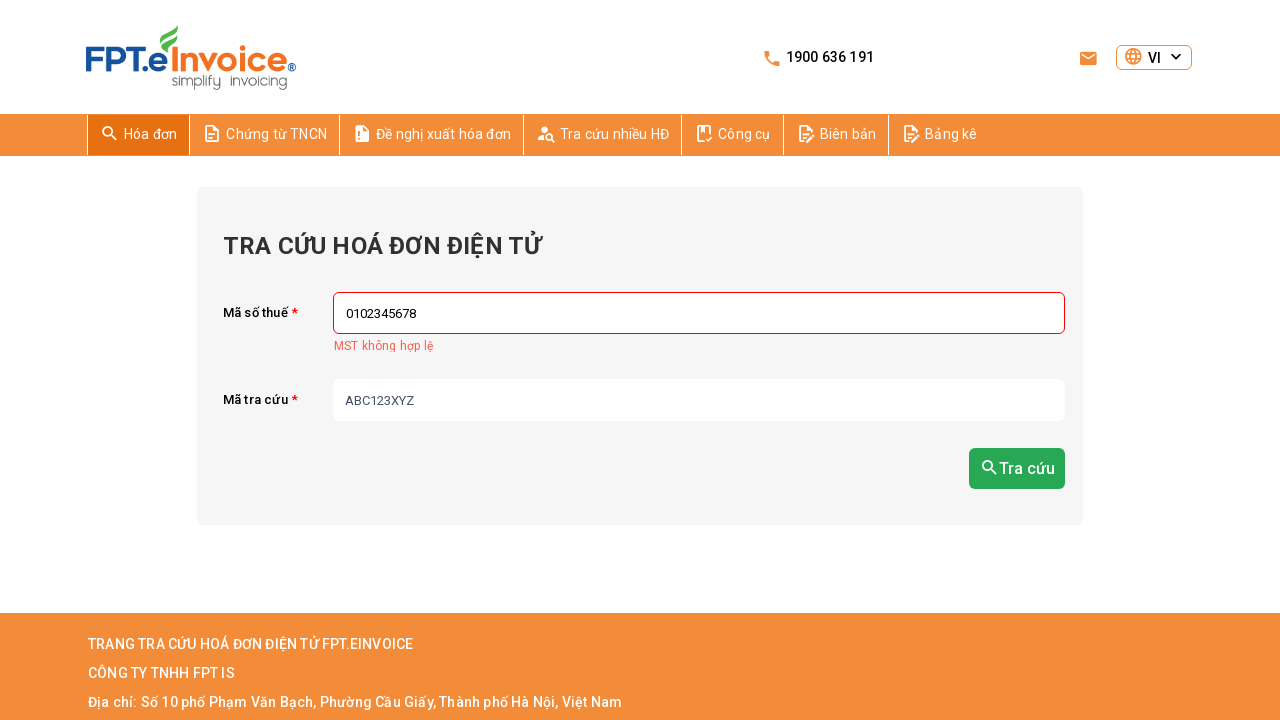